Tests multi-tab browser navigation by opening a new tab to visit chromedriver downloads page, closing it, returning to the original tab, and then navigating to a news website.

Starting URL: https://mvnrepository.com/artifact/org.seleniumhq.selenium/selenium-java

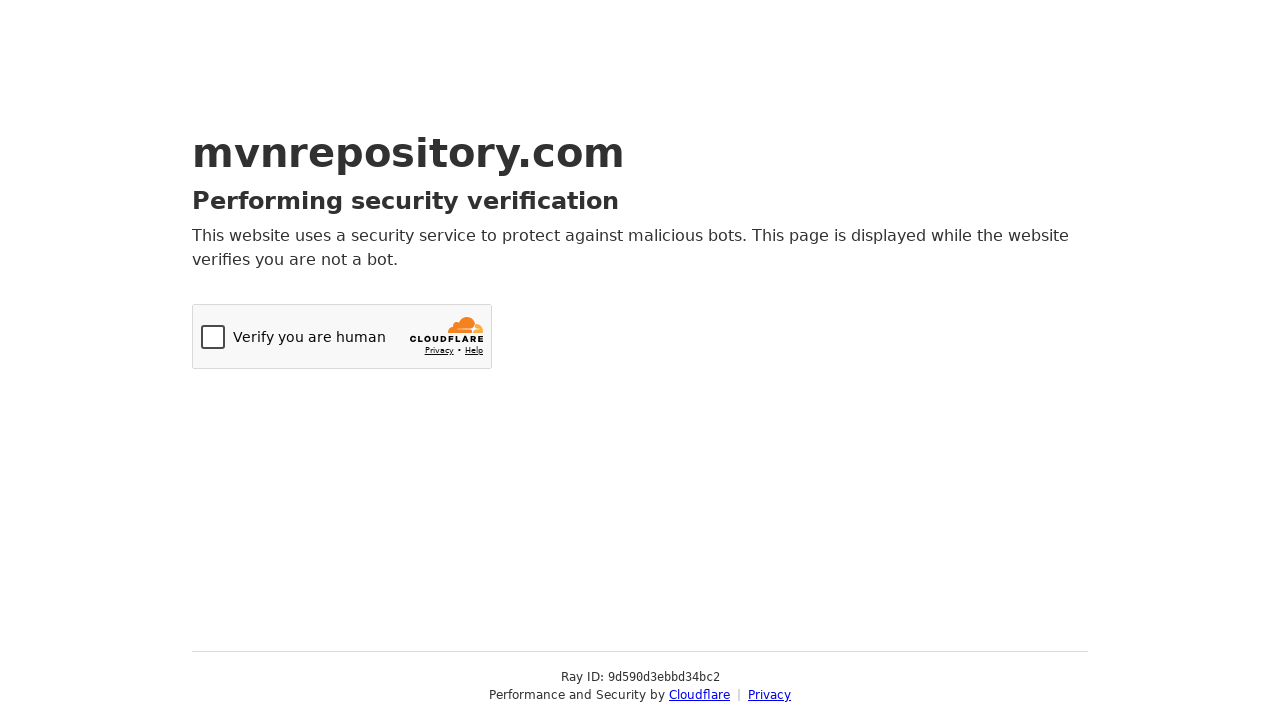

Stored reference to original page (https://mvnrepository.com/artifact/org.seleniumhq.selenium/selenium-java)
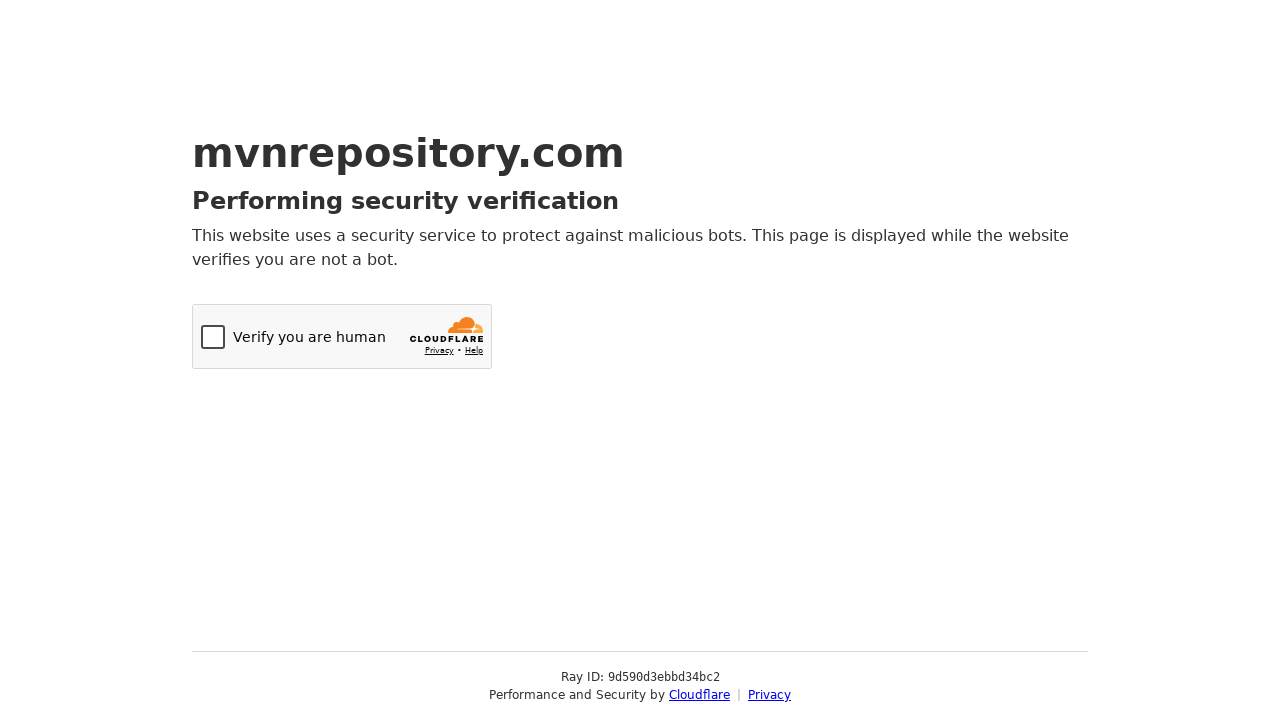

Opened a new tab
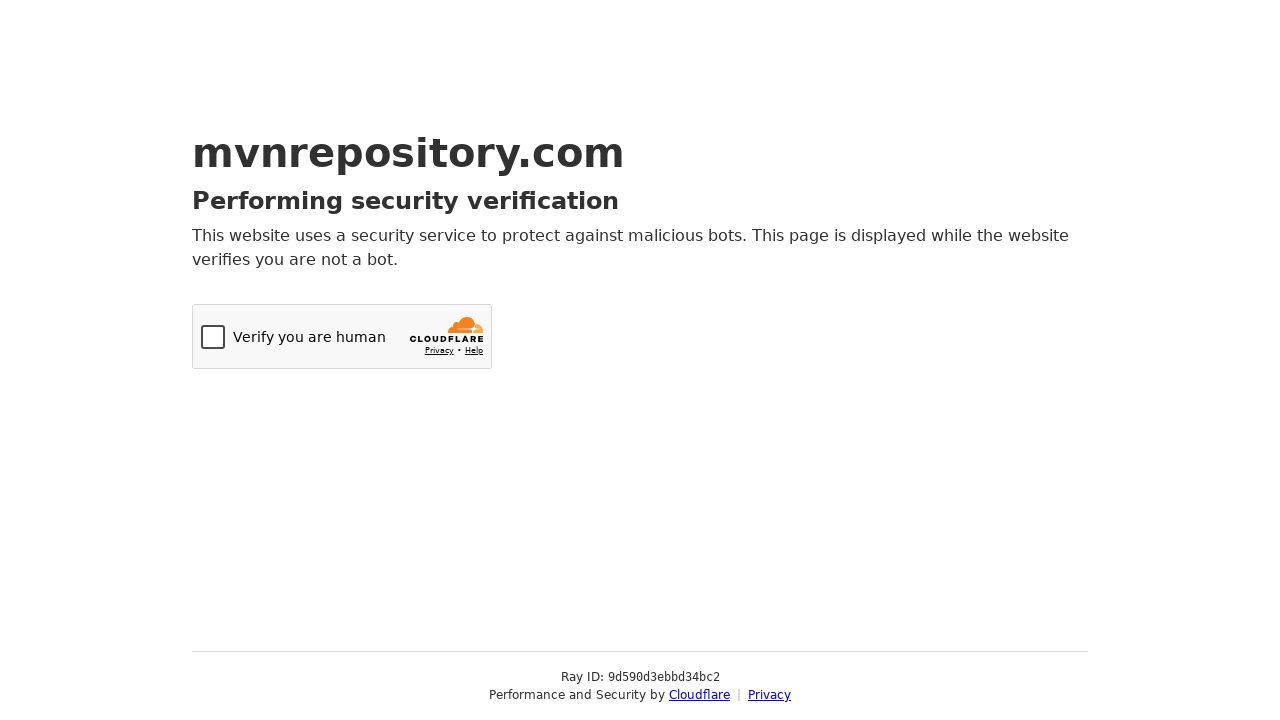

Navigated to chromedriver downloads page in new tab
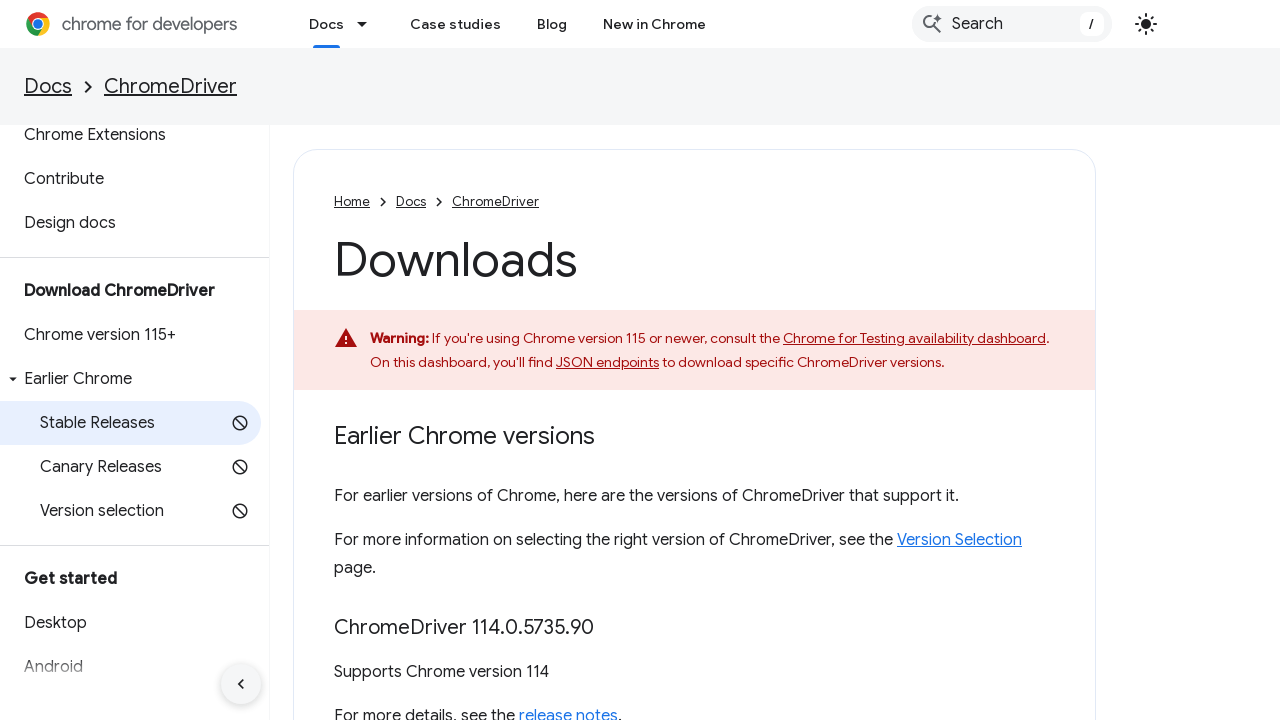

Chromedriver downloads page finished loading
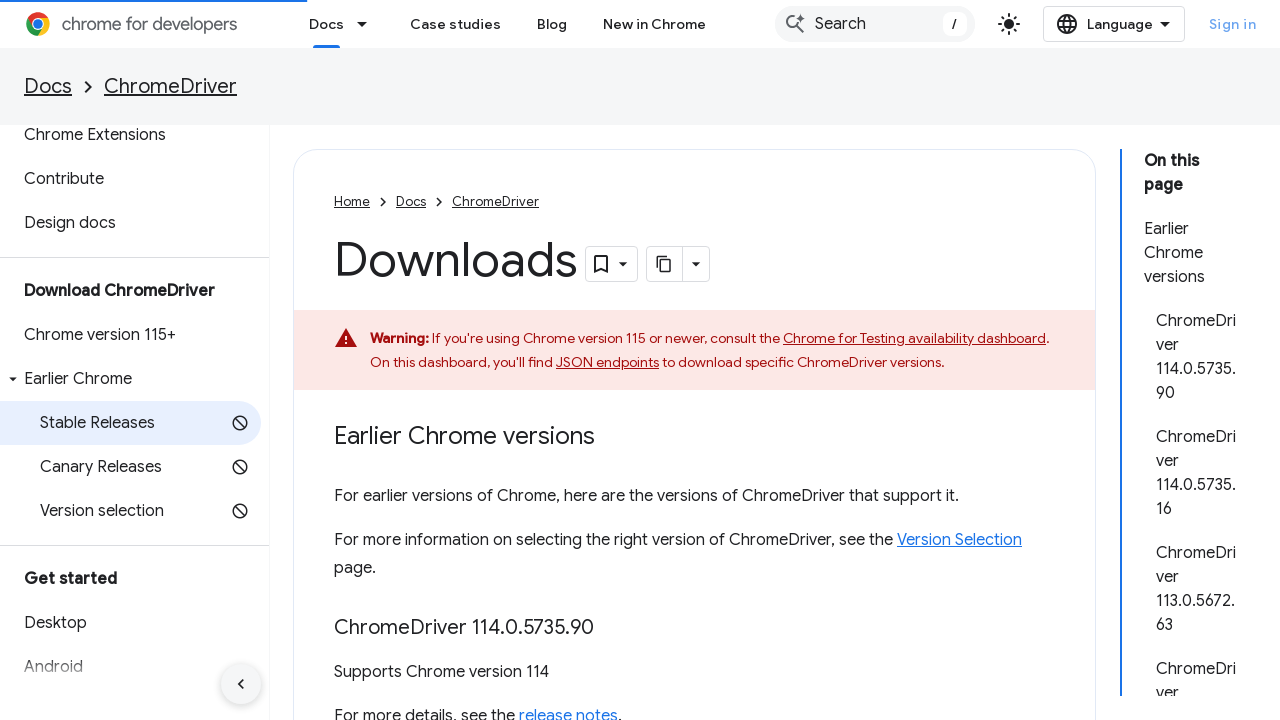

Closed the new tab with chromedriver downloads page
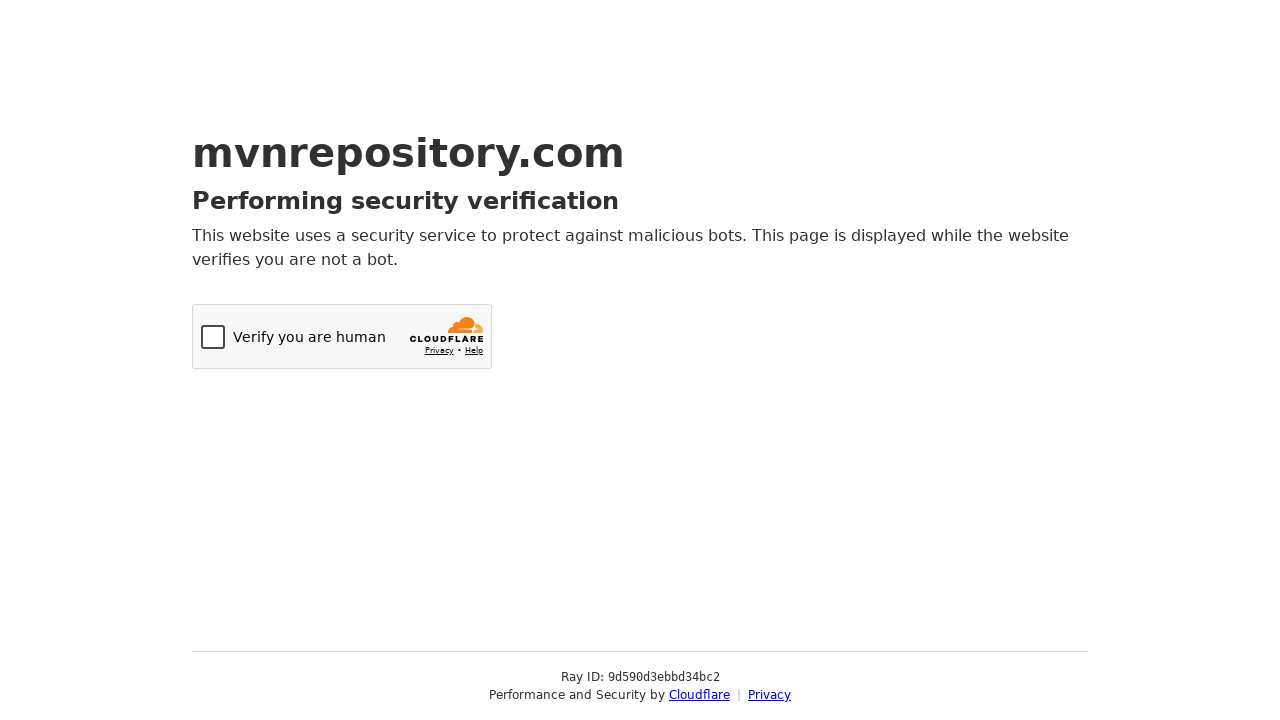

Navigated to news website (https://diez.md/) in original tab
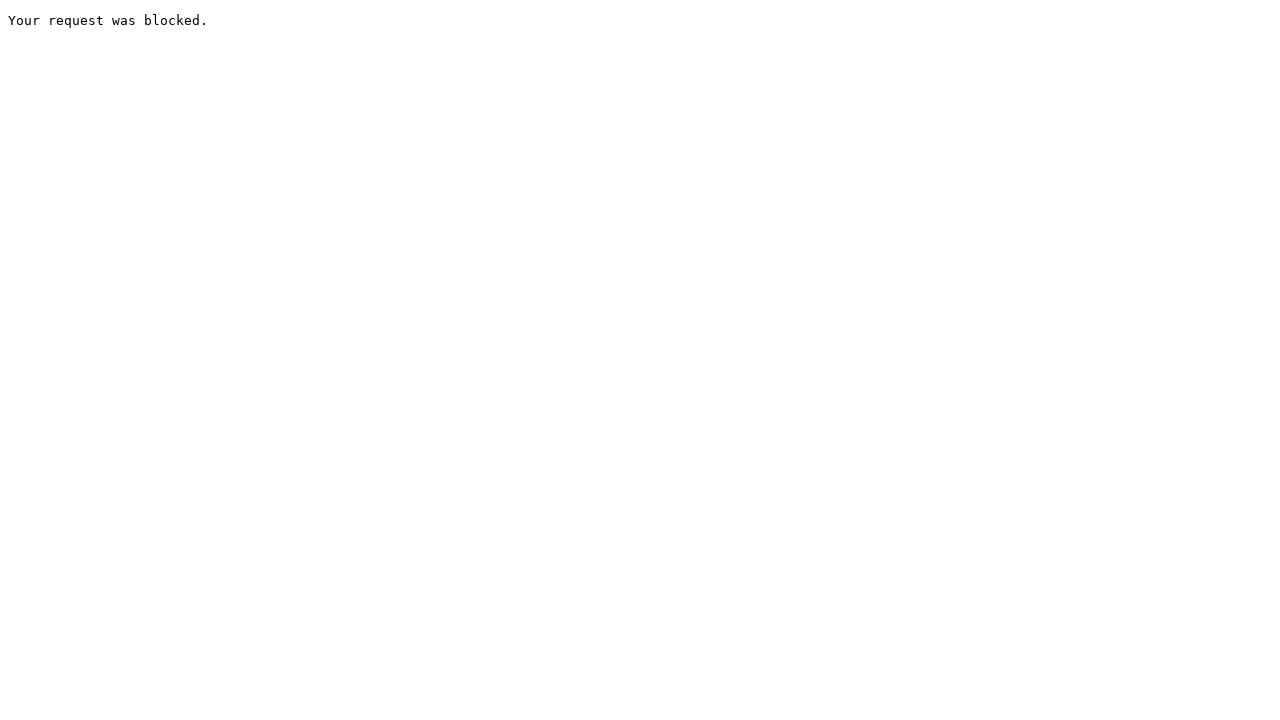

News website finished loading
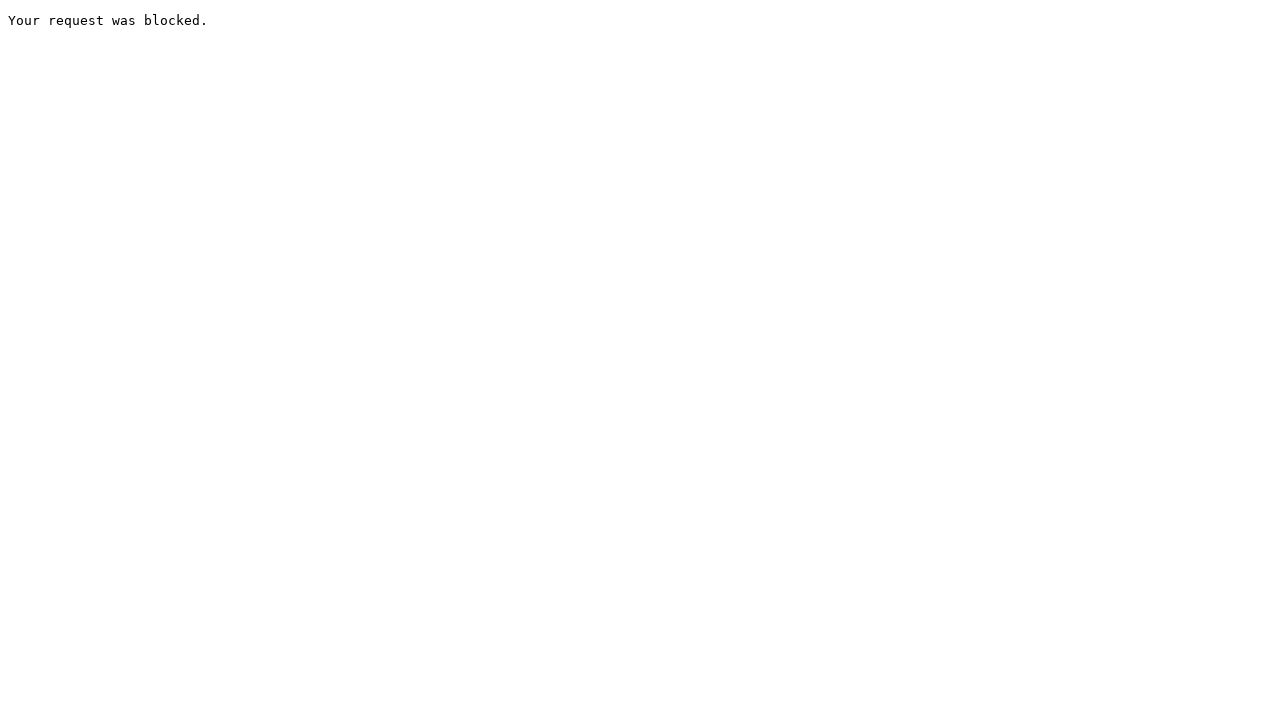

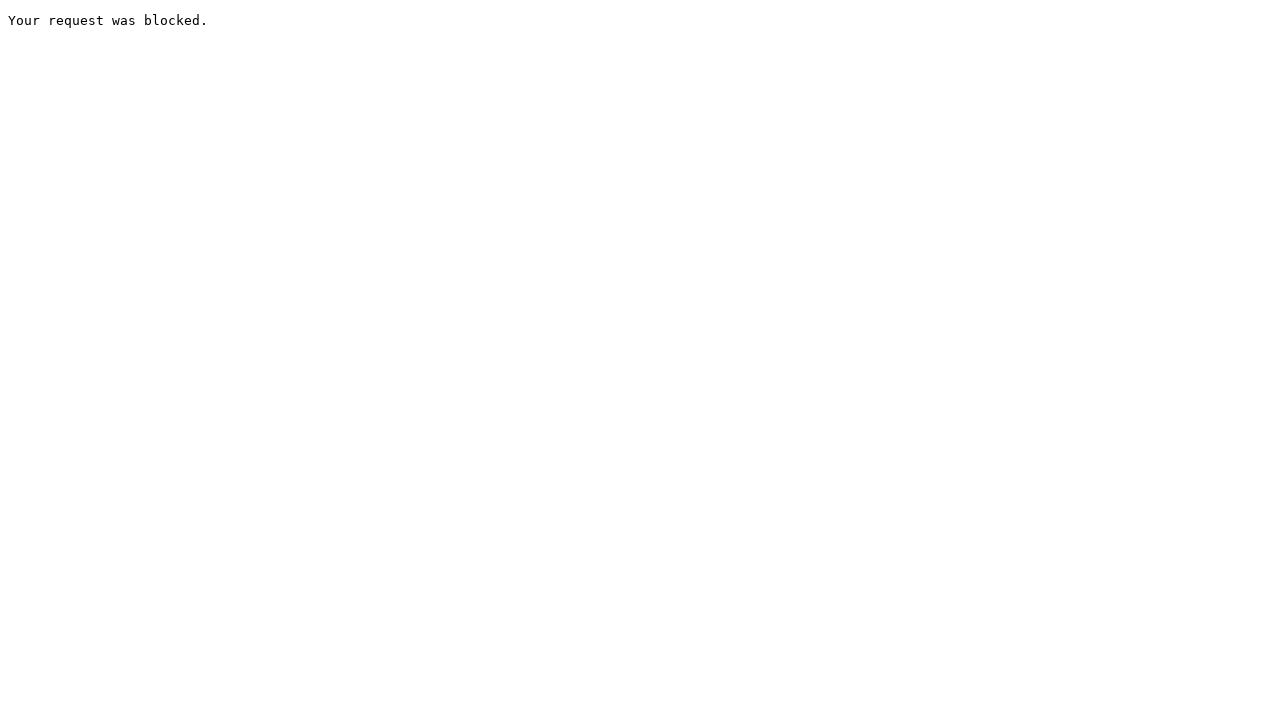